Tests verifying checkbox selection state on a checkbox demo page

Starting URL: https://the-internet.herokuapp.com/checkboxes

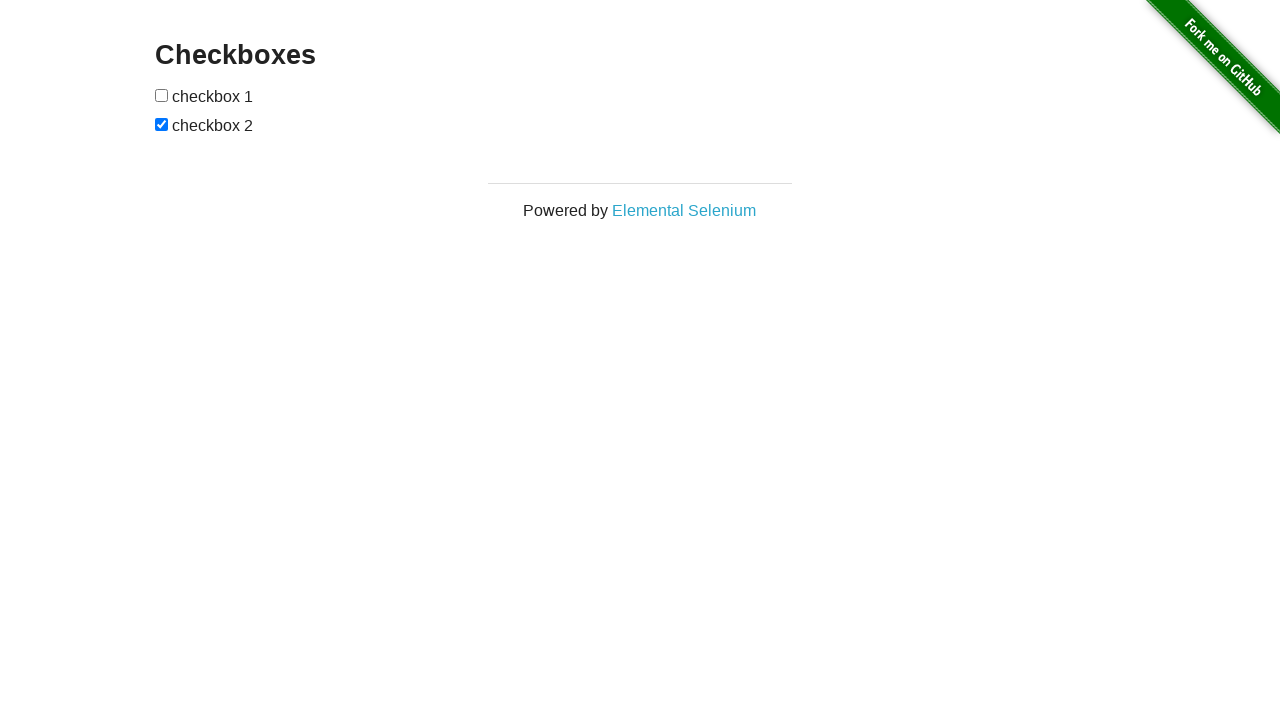

Waited for checkboxes to load on the page
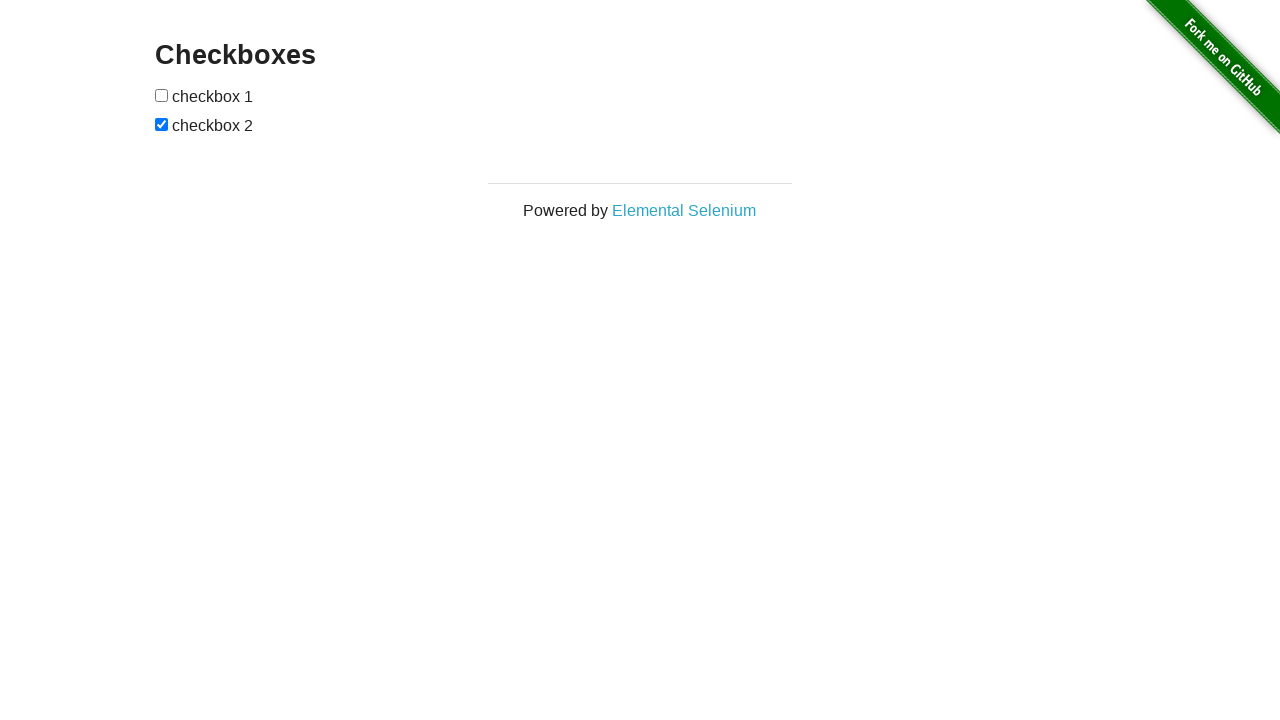

Clicked the first checkbox to toggle its selection state at (162, 95) on input[type='checkbox']:first-of-type
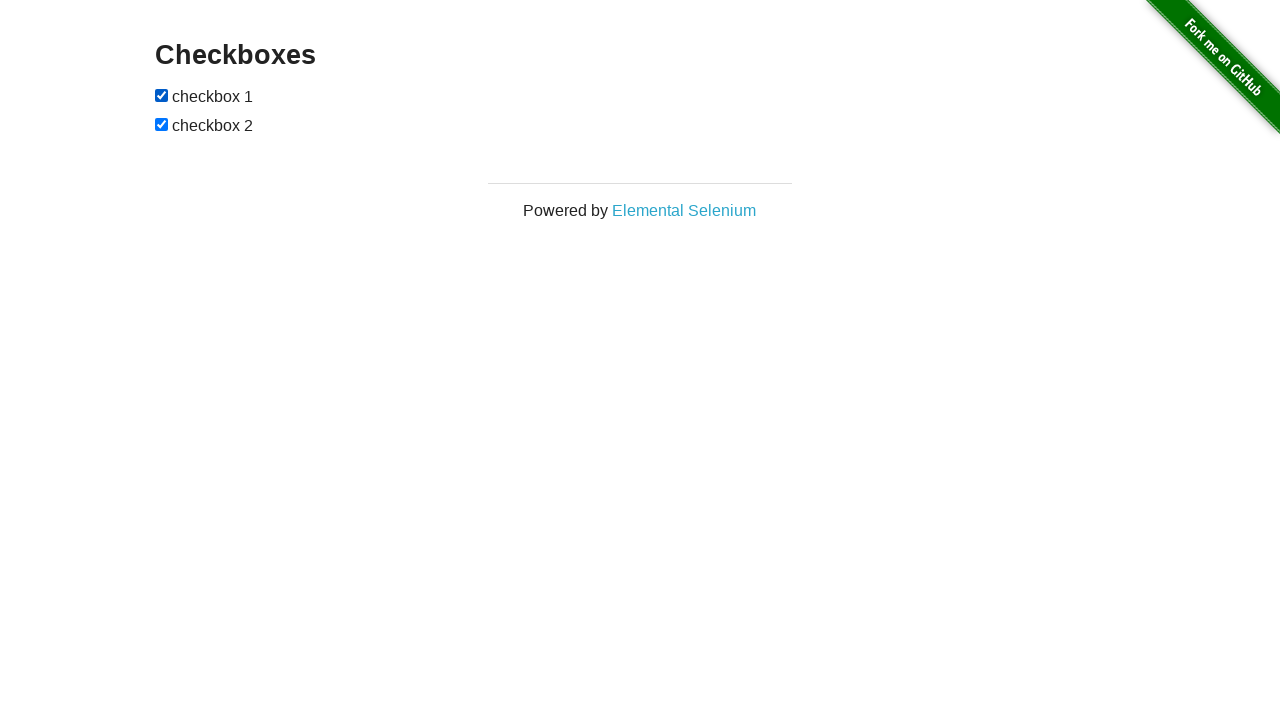

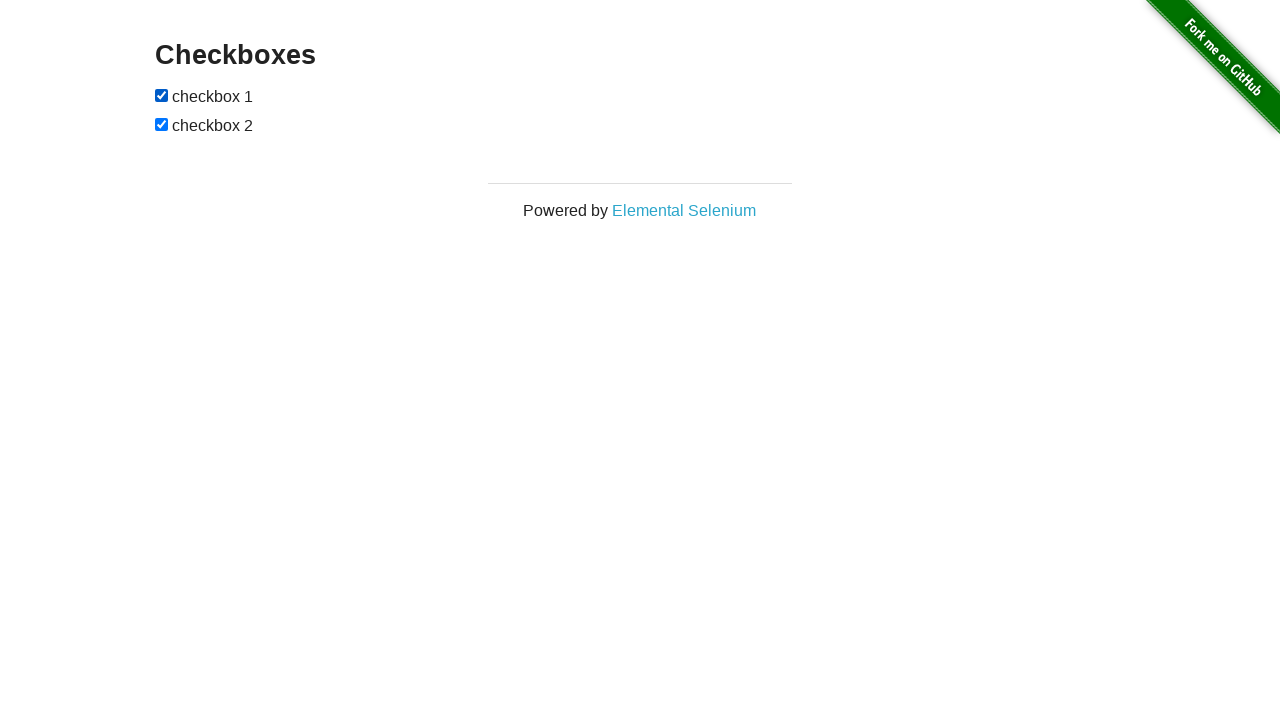